Tests multiple selection dropdown by selecting April, August, and September from the list within an iframe.

Starting URL: http://multiple-select.wenzhixin.net.cn/examples#basic.html

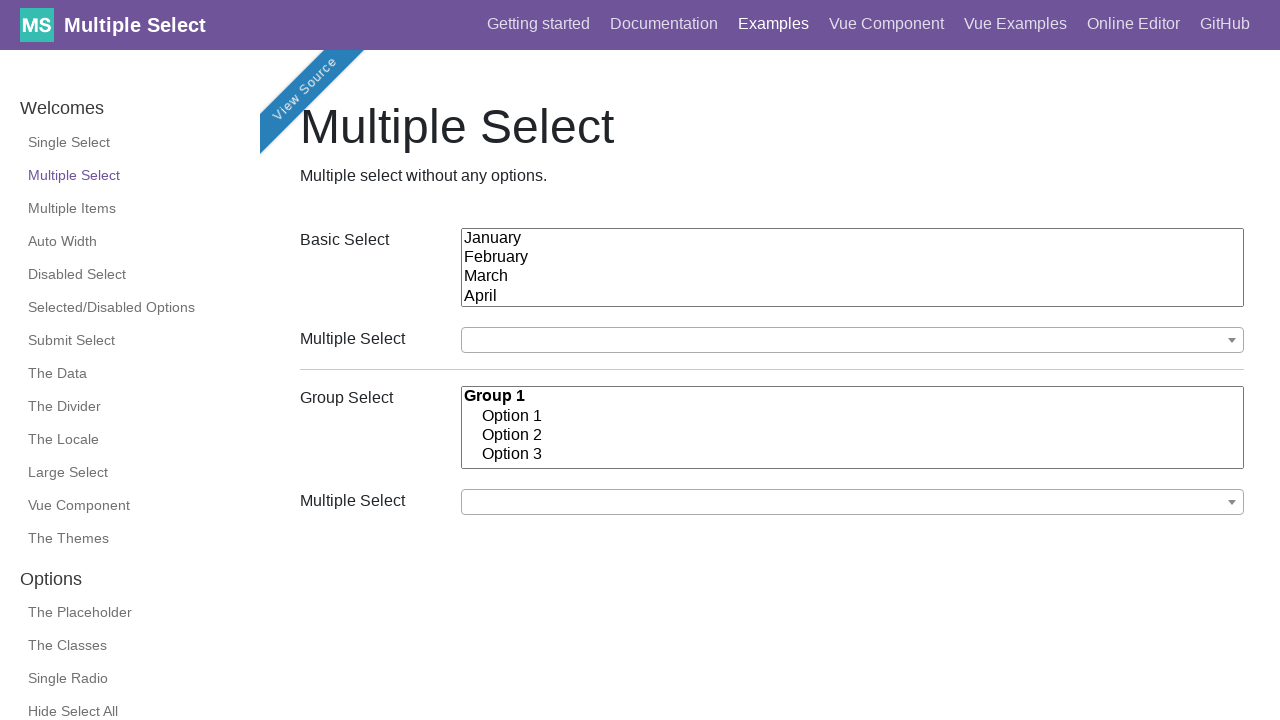

Located iframe element
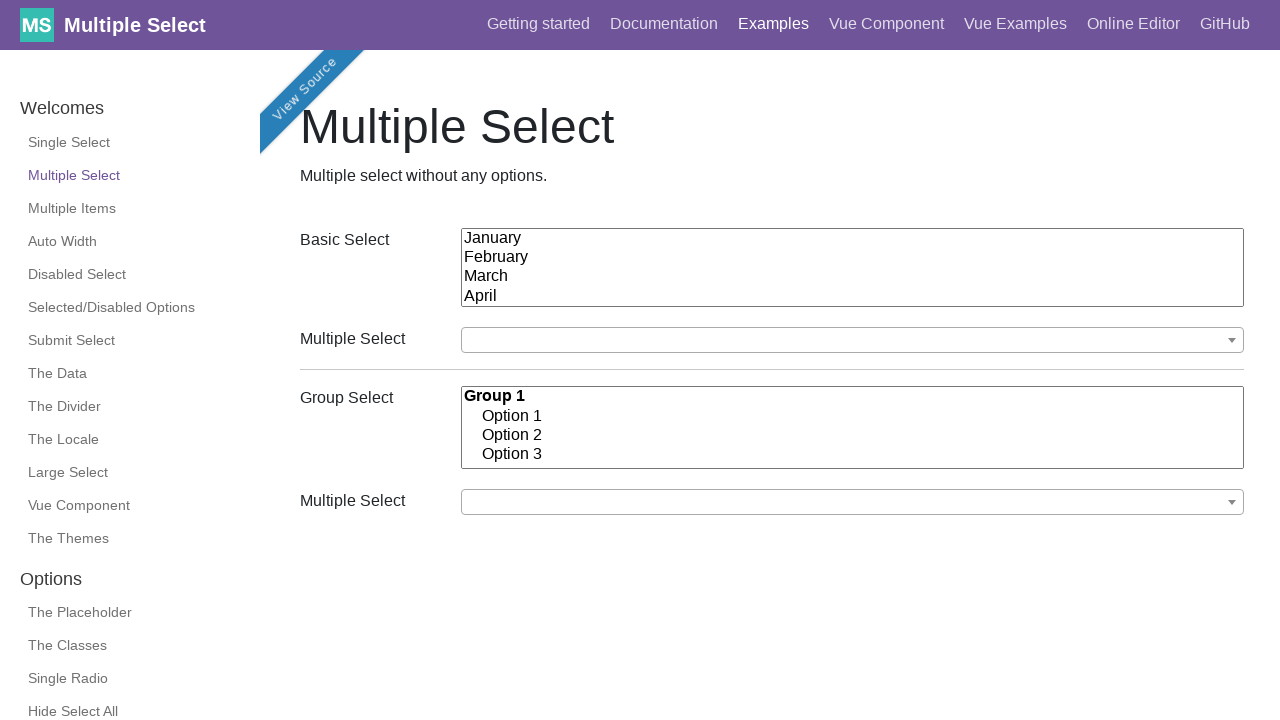

Clicked dropdown to open multiple select list at (853, 340) on iframe >> nth=0 >> internal:control=enter-frame >> select + div >> nth=0
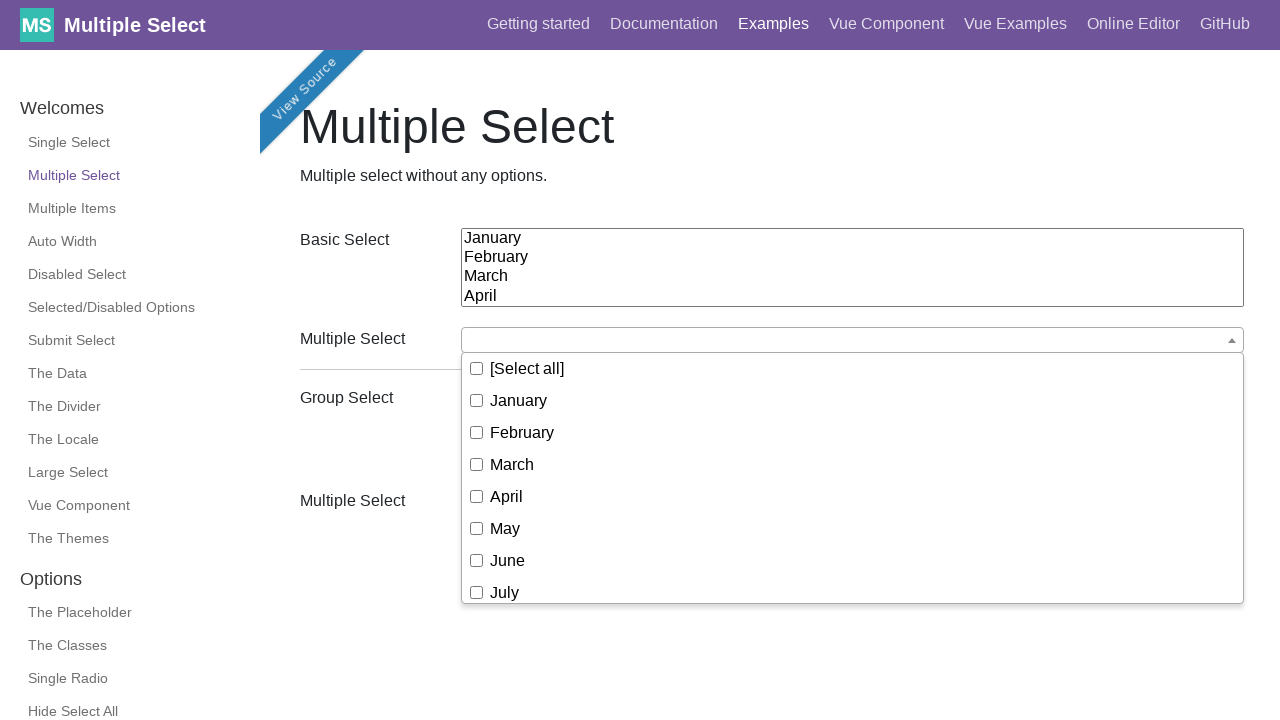

Waited for dropdown to fully open
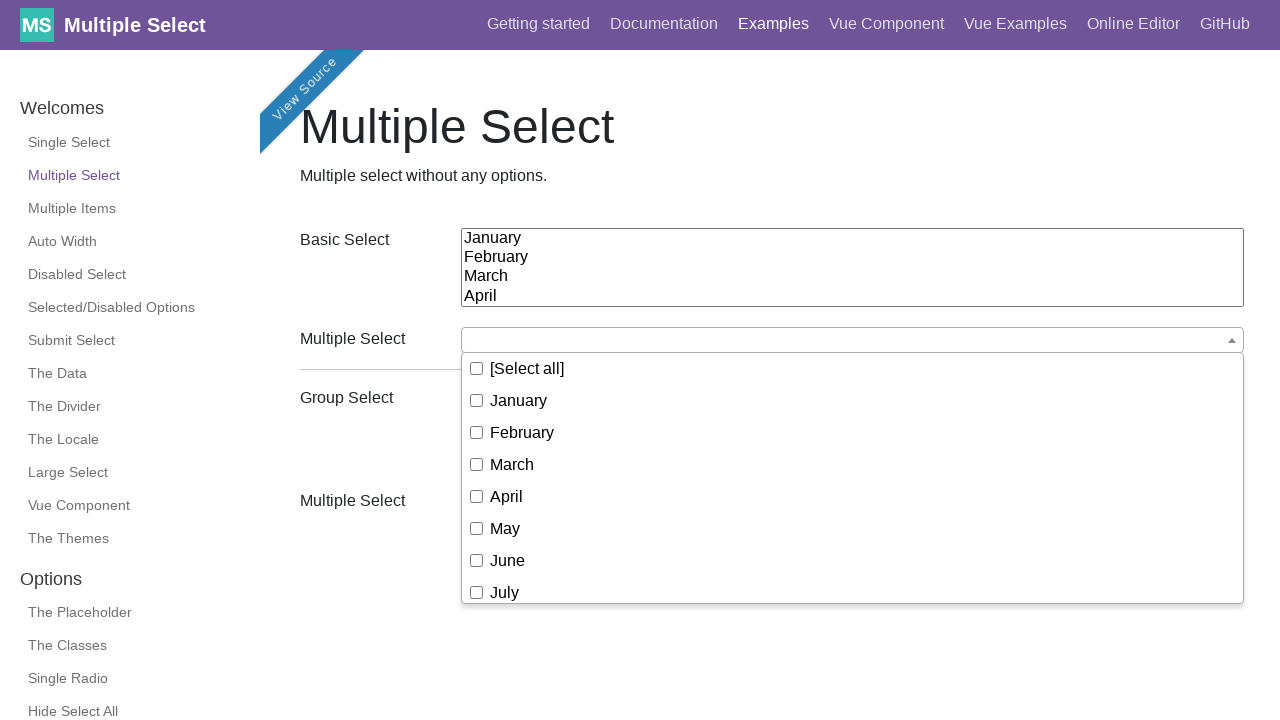

Selected April from the dropdown list at (507, 496) on iframe >> nth=0 >> internal:control=enter-frame >> li span:has-text('April')
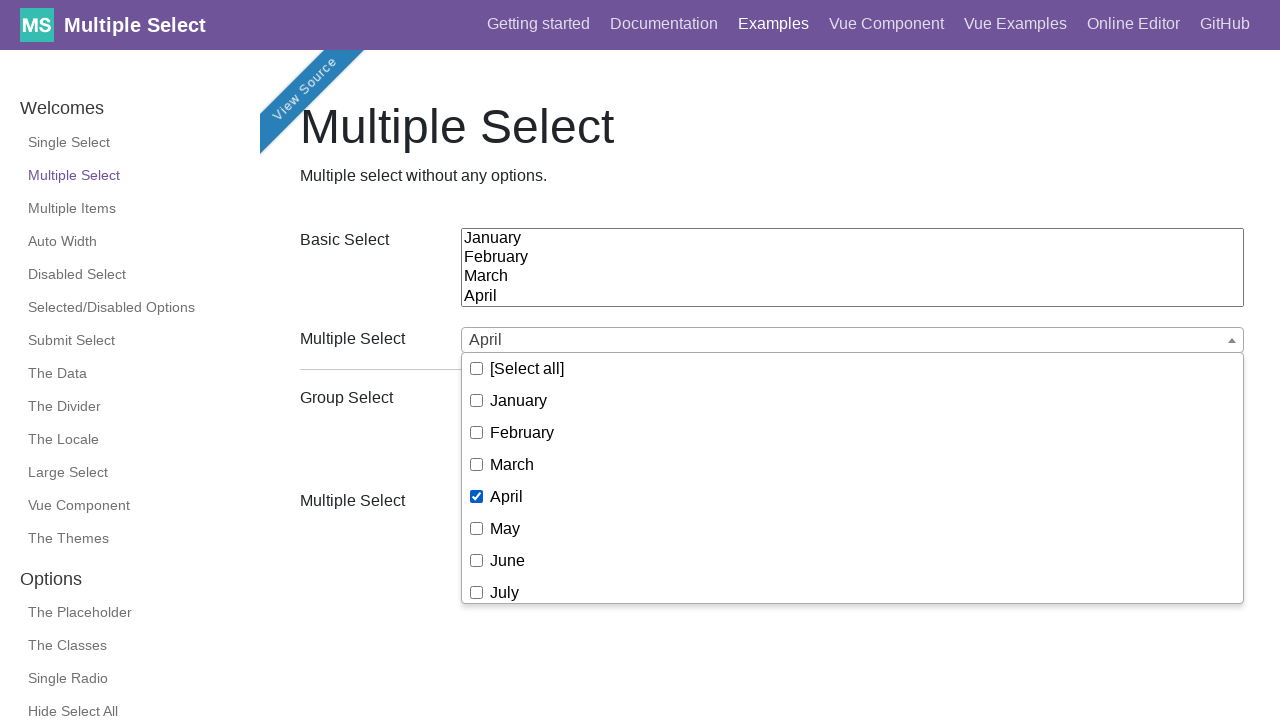

Waited after selecting April
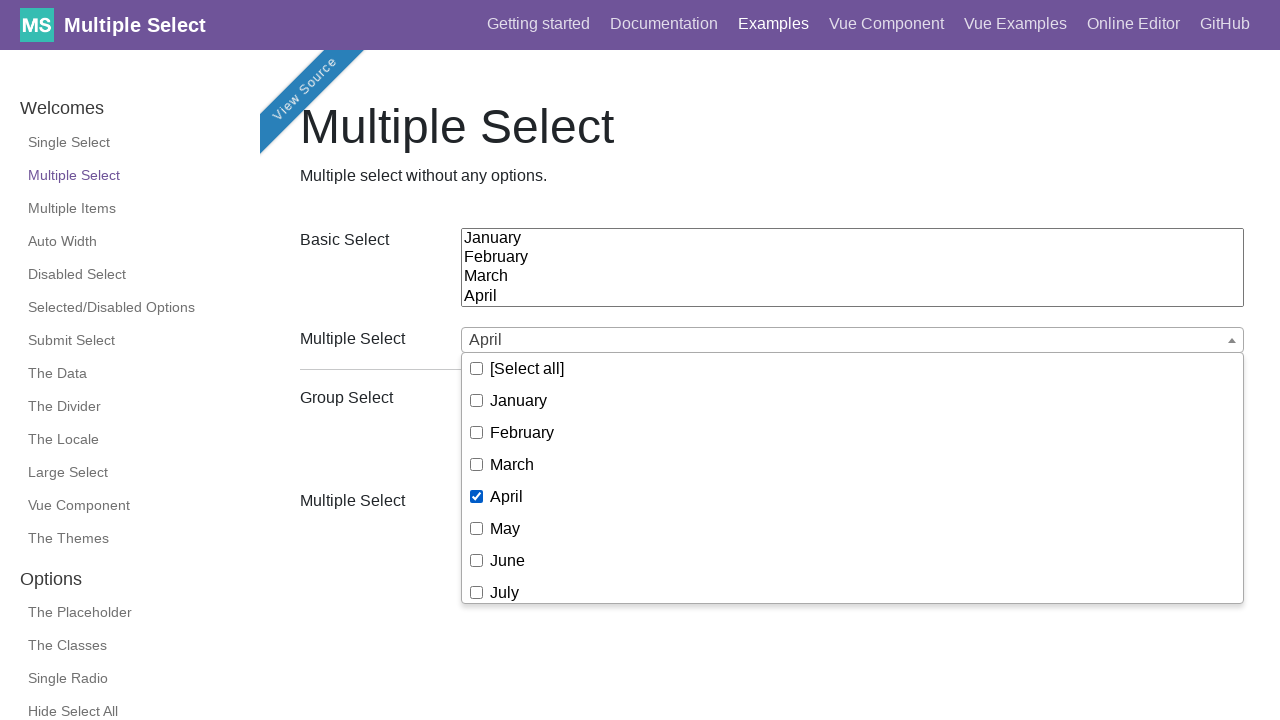

Selected August from the dropdown list at (515, 477) on iframe >> nth=0 >> internal:control=enter-frame >> li span:has-text('August')
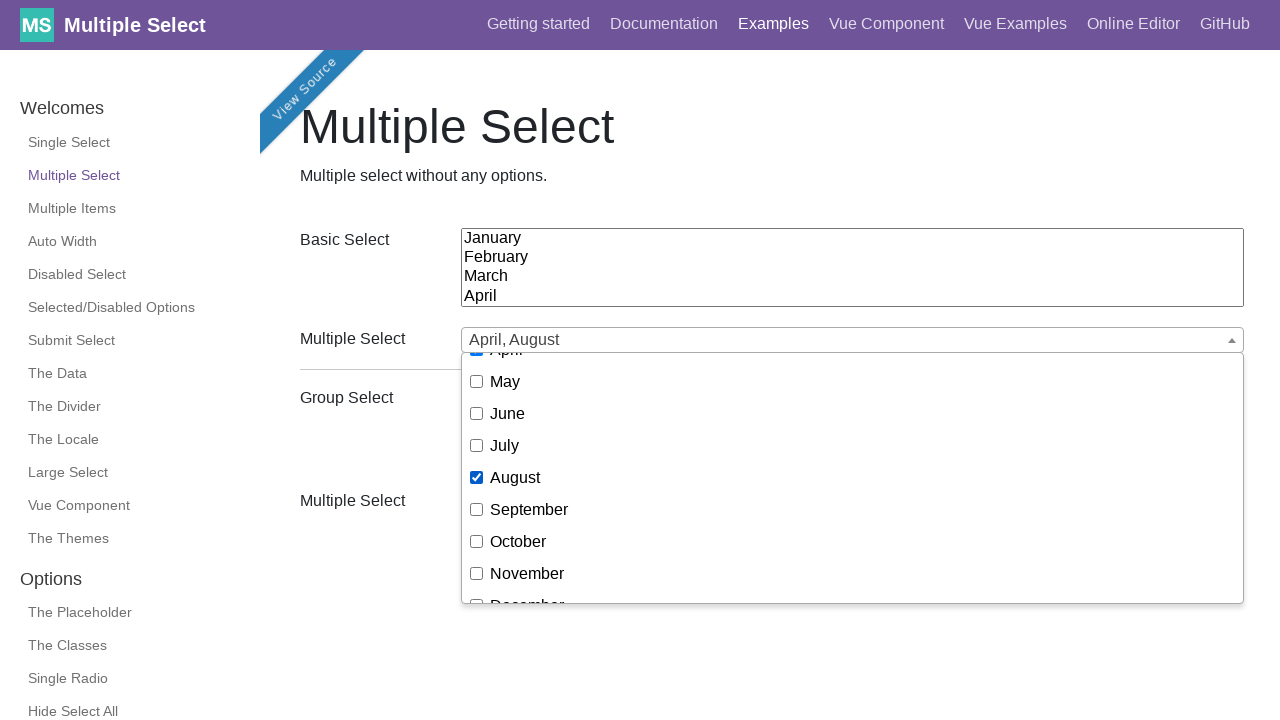

Waited after selecting August
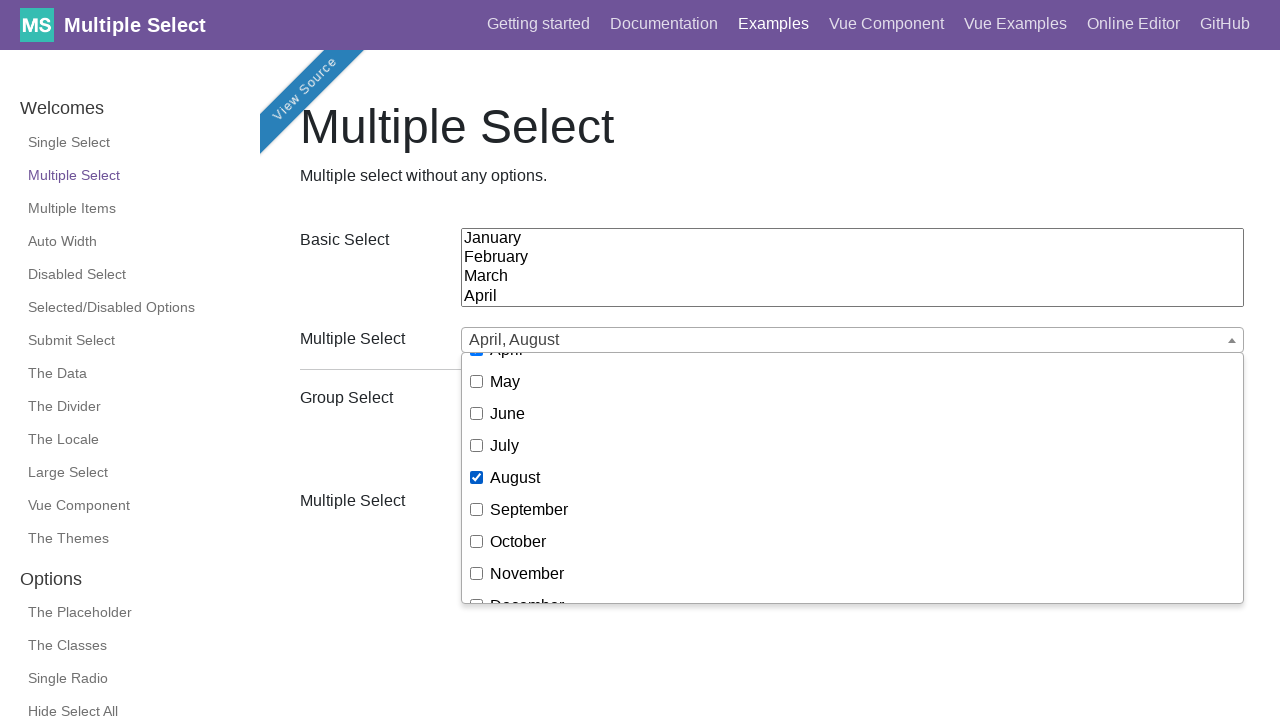

Selected September from the dropdown list at (529, 509) on iframe >> nth=0 >> internal:control=enter-frame >> li span:has-text('September')
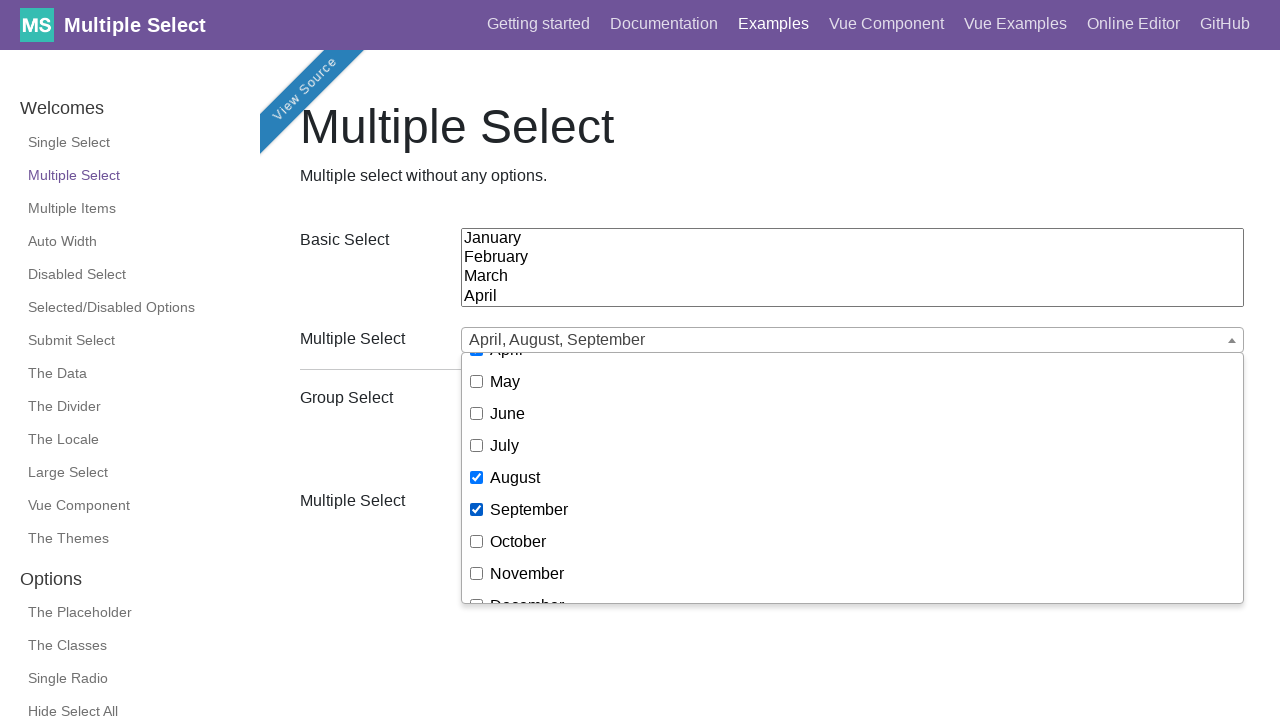

Waited after selecting September
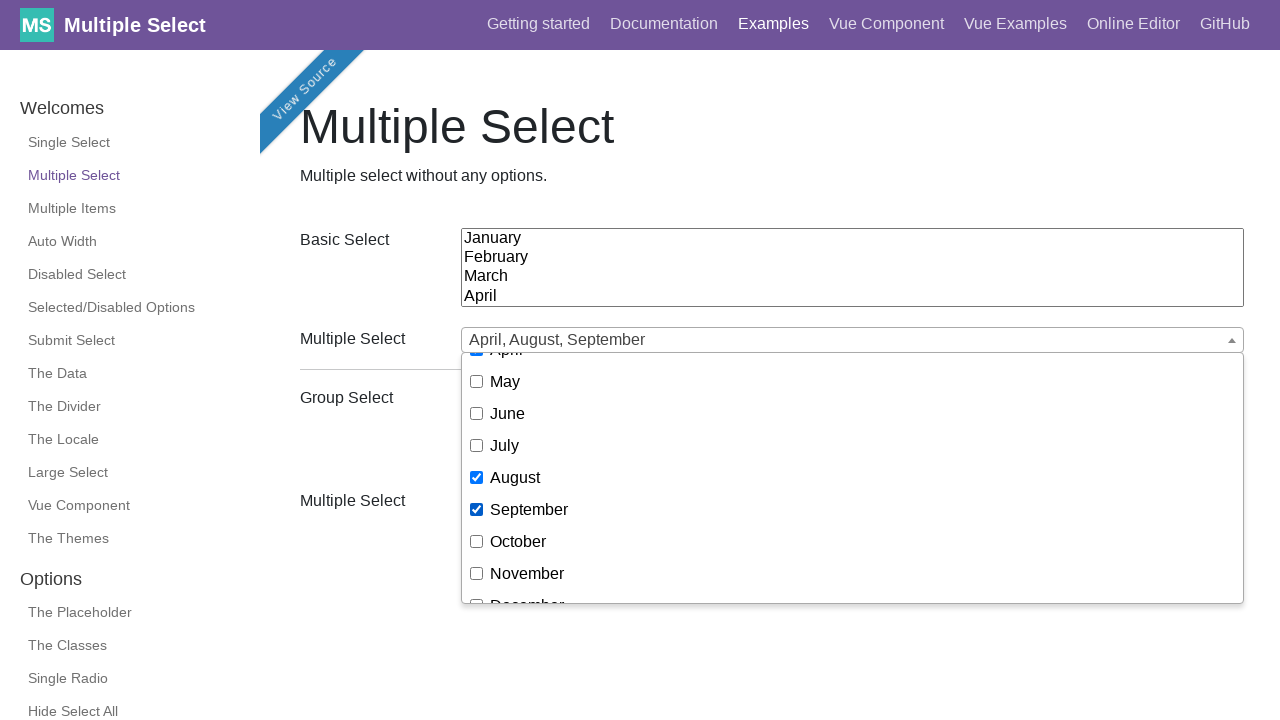

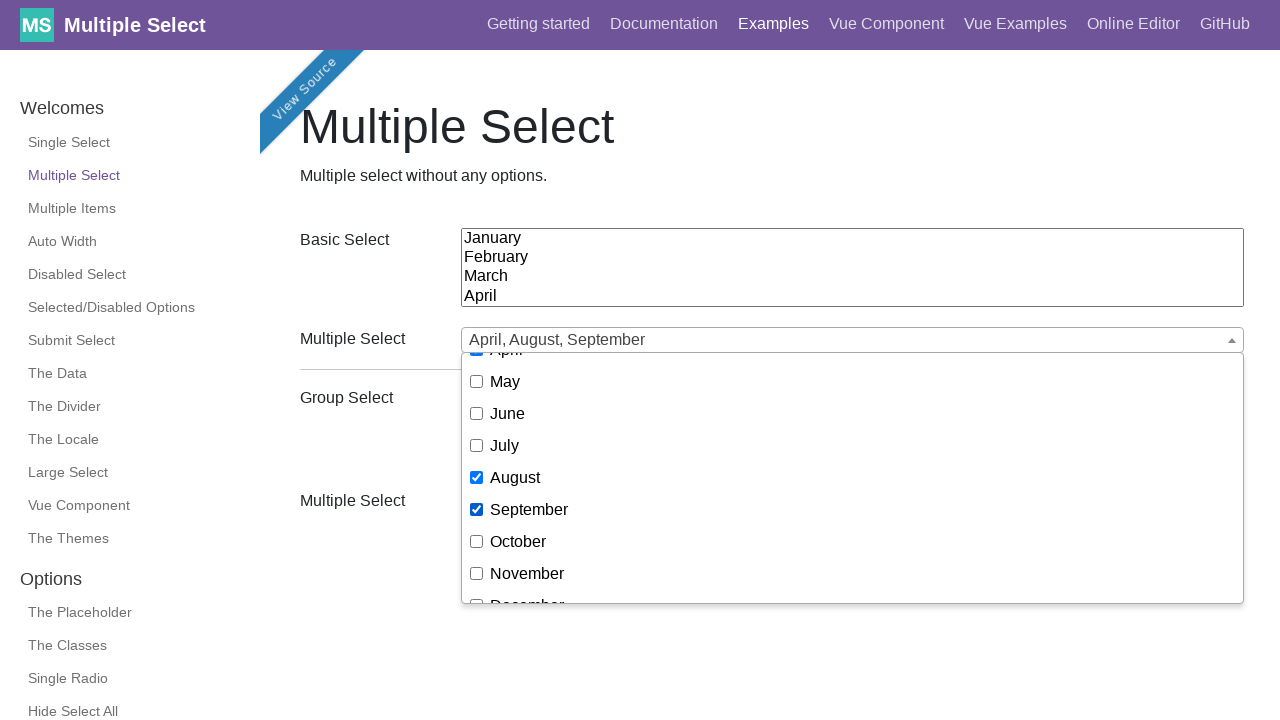